Tests JavaScript alert handling on DemoQA by clicking alert buttons and accepting the alert dialogs that appear, including both simple alerts and confirm dialogs.

Starting URL: https://demoqa.com/alerts

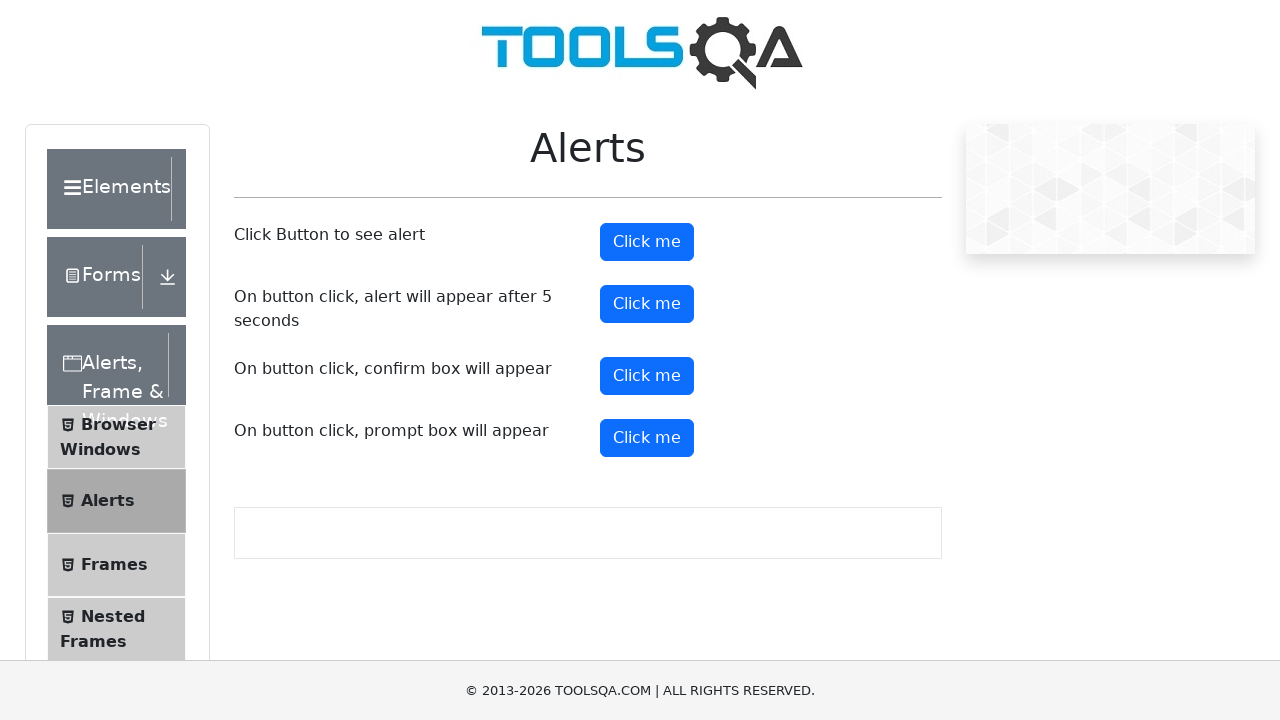

Set up dialog handler to accept all alerts
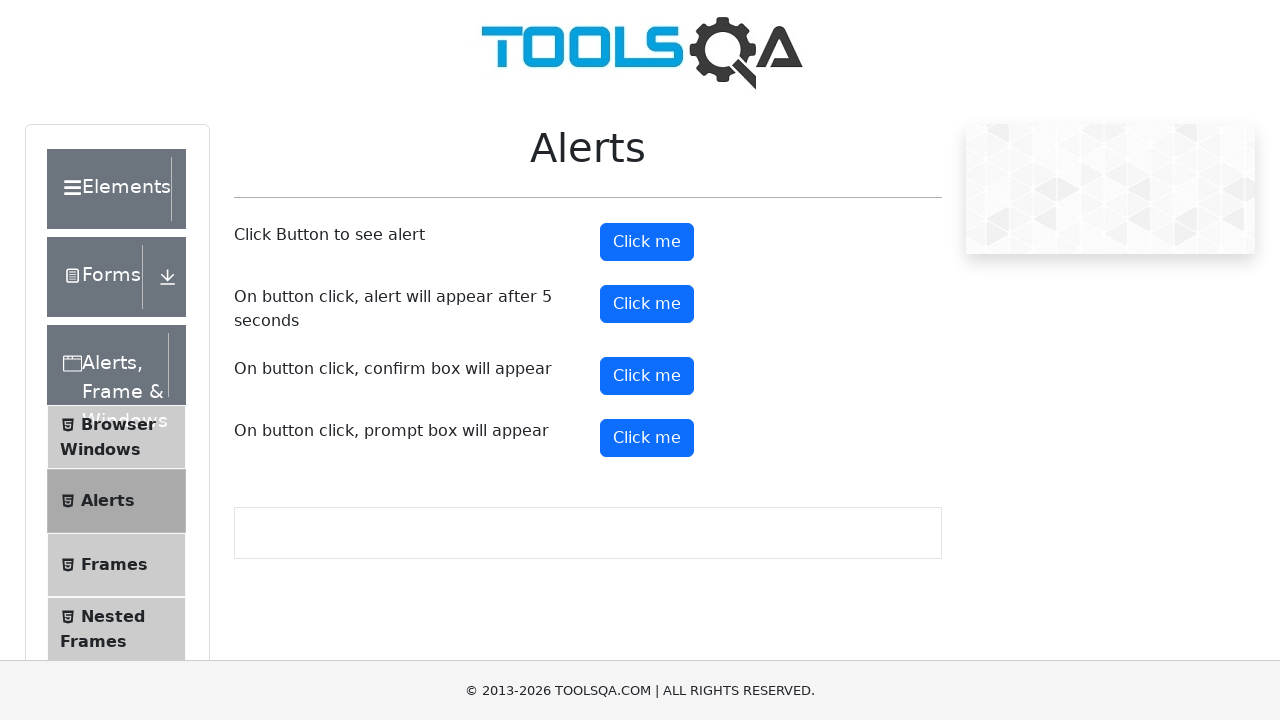

Clicked alert button to trigger simple alert at (647, 242) on #alertButton
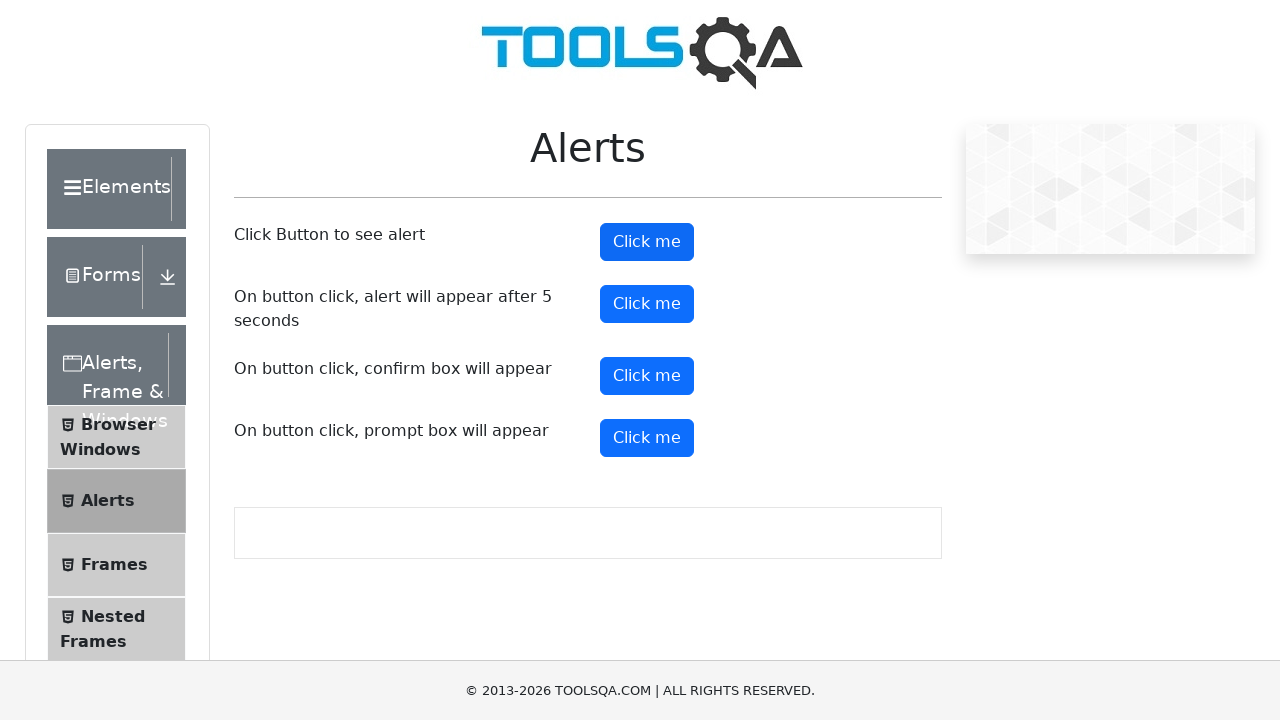

Waited for simple alert interaction to complete
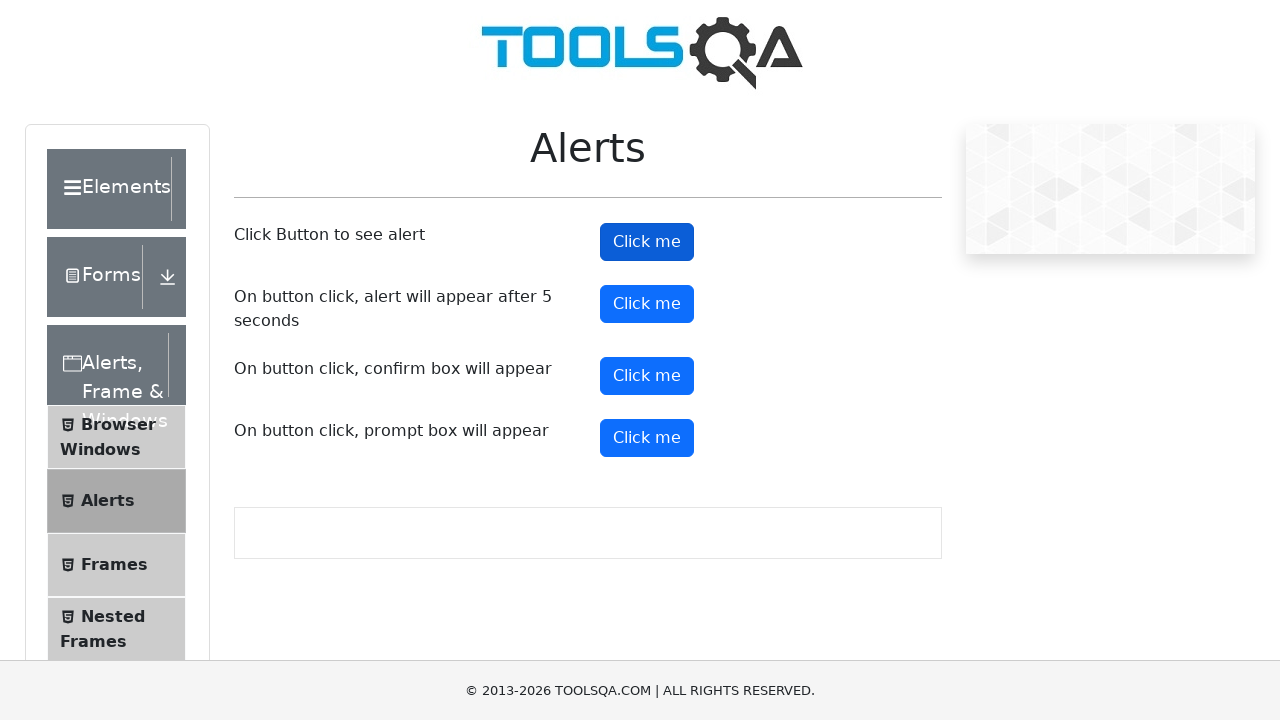

Clicked confirm button to trigger confirm dialog at (647, 376) on #confirmButton
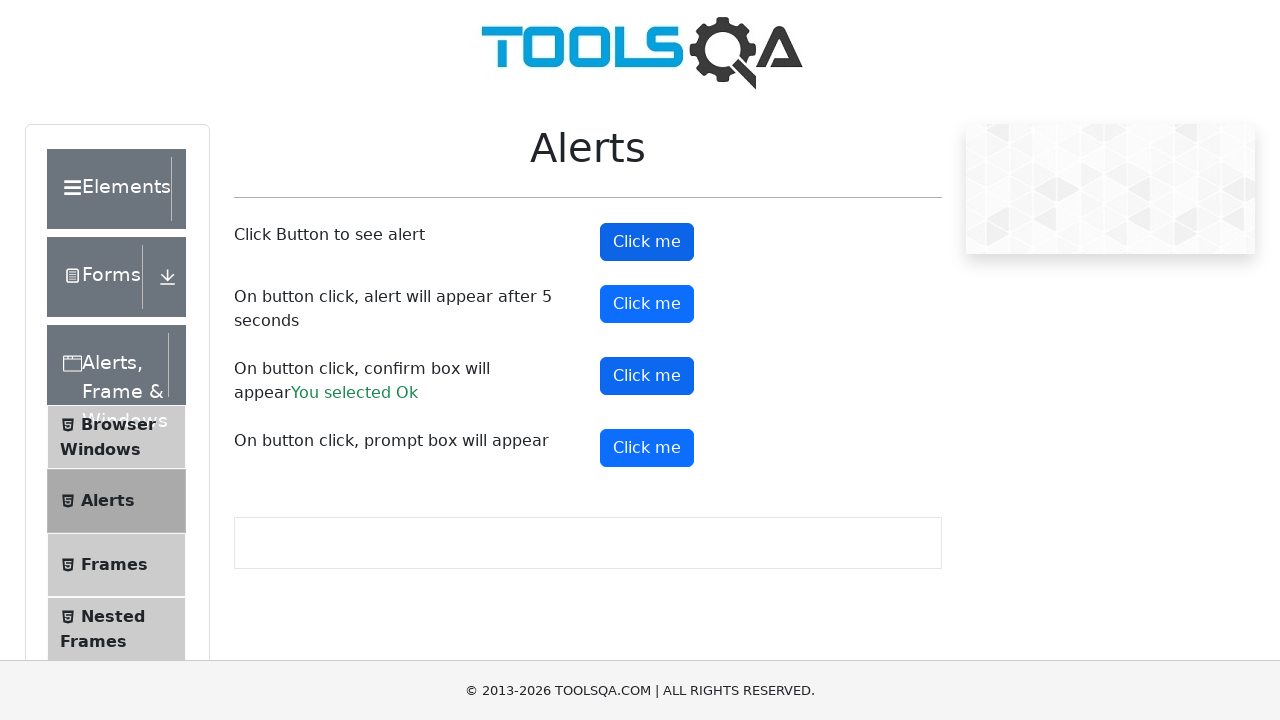

Waited for confirm dialog interaction to complete
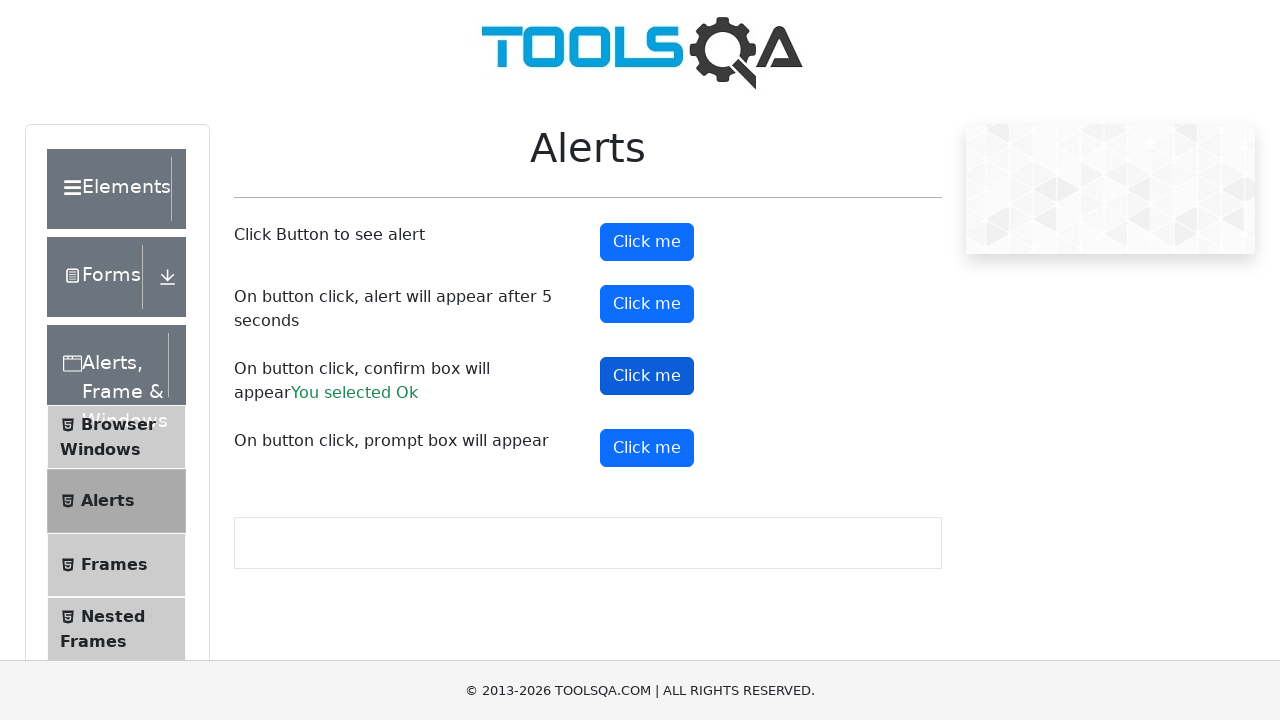

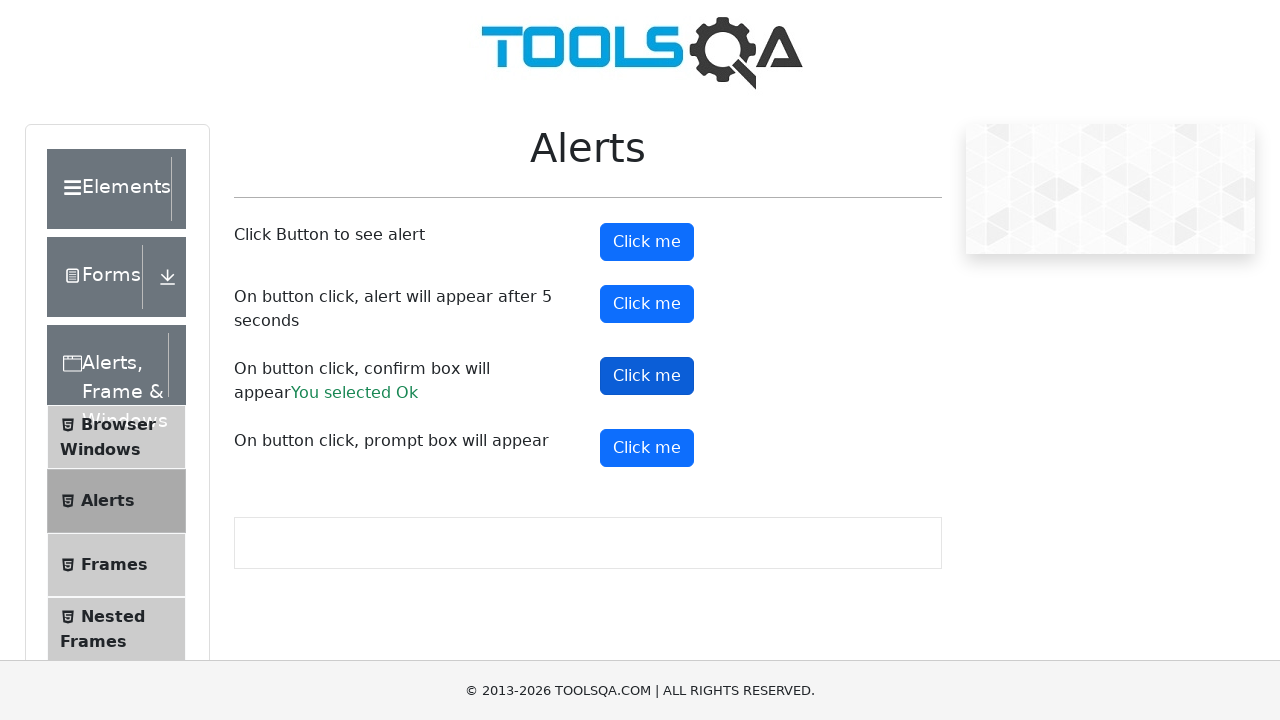